Navigates to a GitHub users search application, enters a search term "nand" in the input field, and clicks the submit button to search for users.

Starting URL: https://gh-users-search.netlify.app/

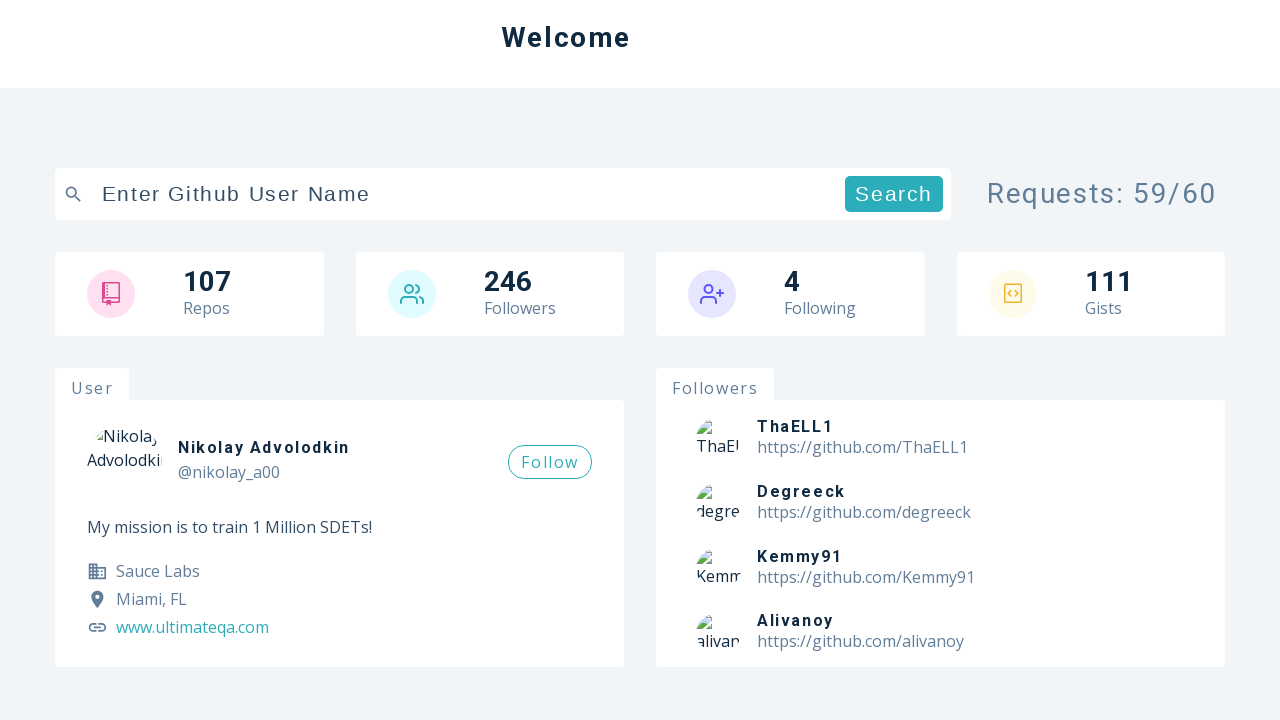

Navigated to GitHub users search application
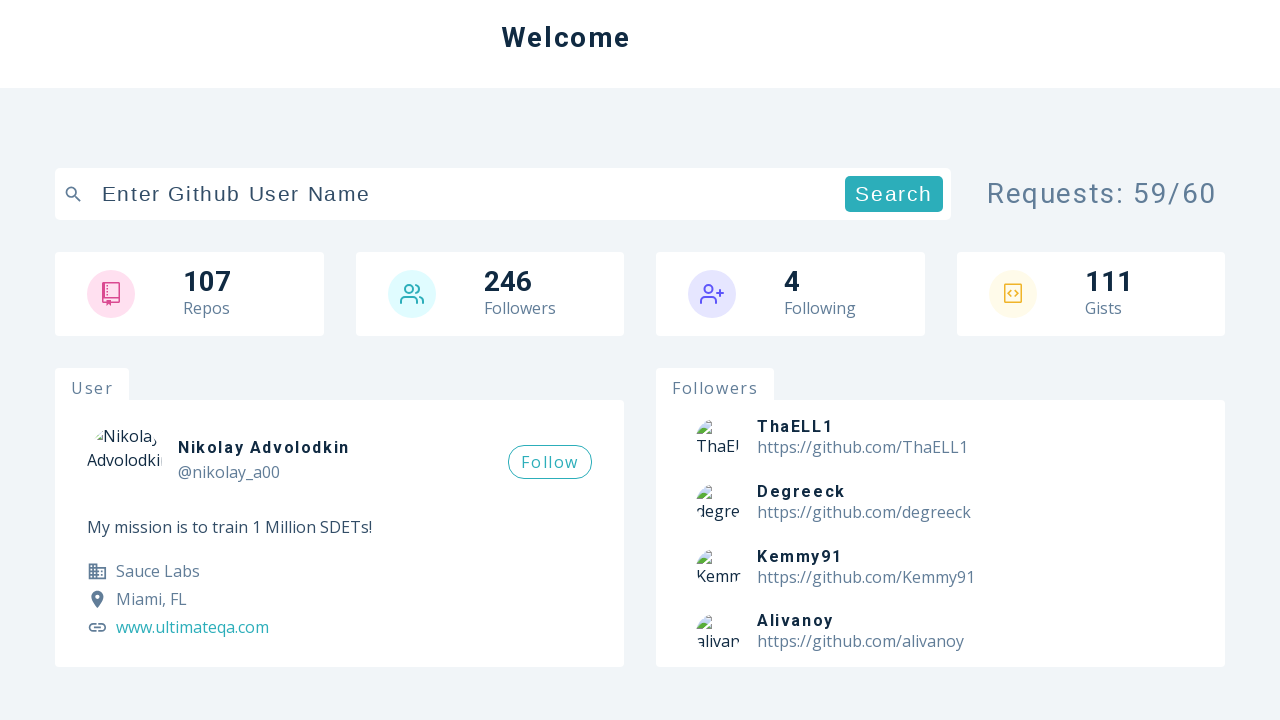

Entered search term 'nand' in the search input field on input[type='text']
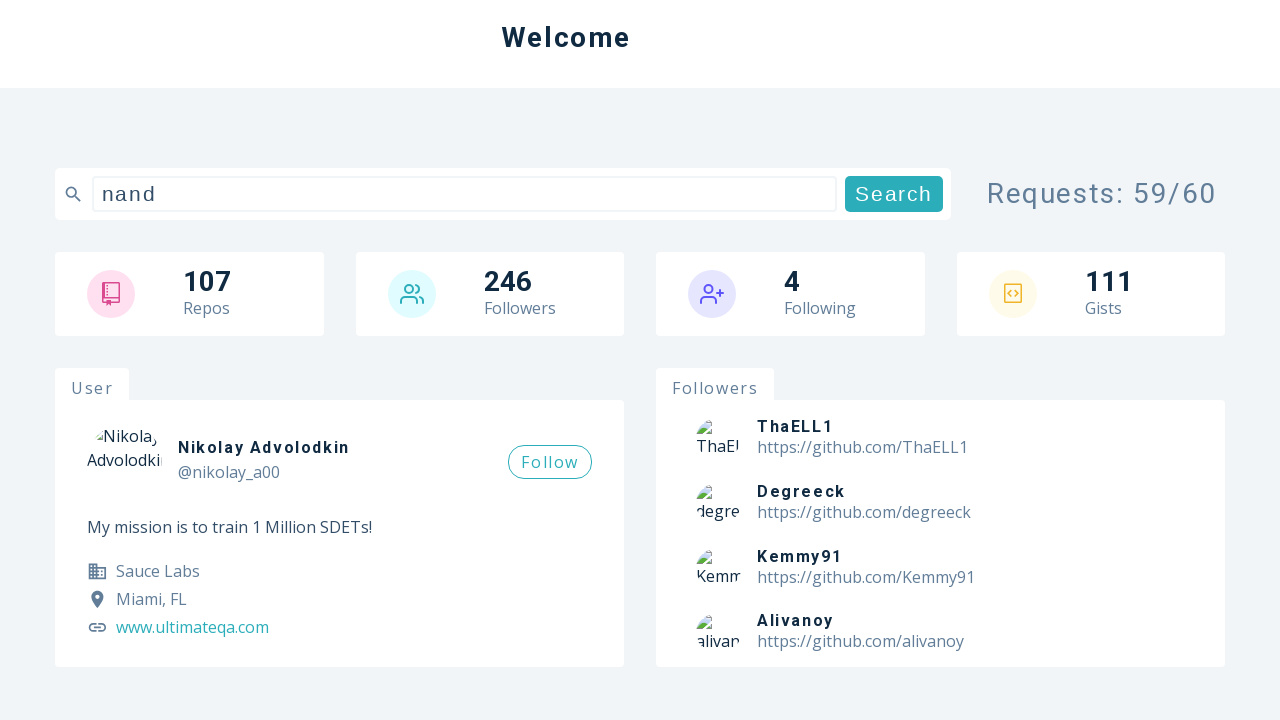

Clicked the submit button to search for users at (894, 194) on button[type='submit']
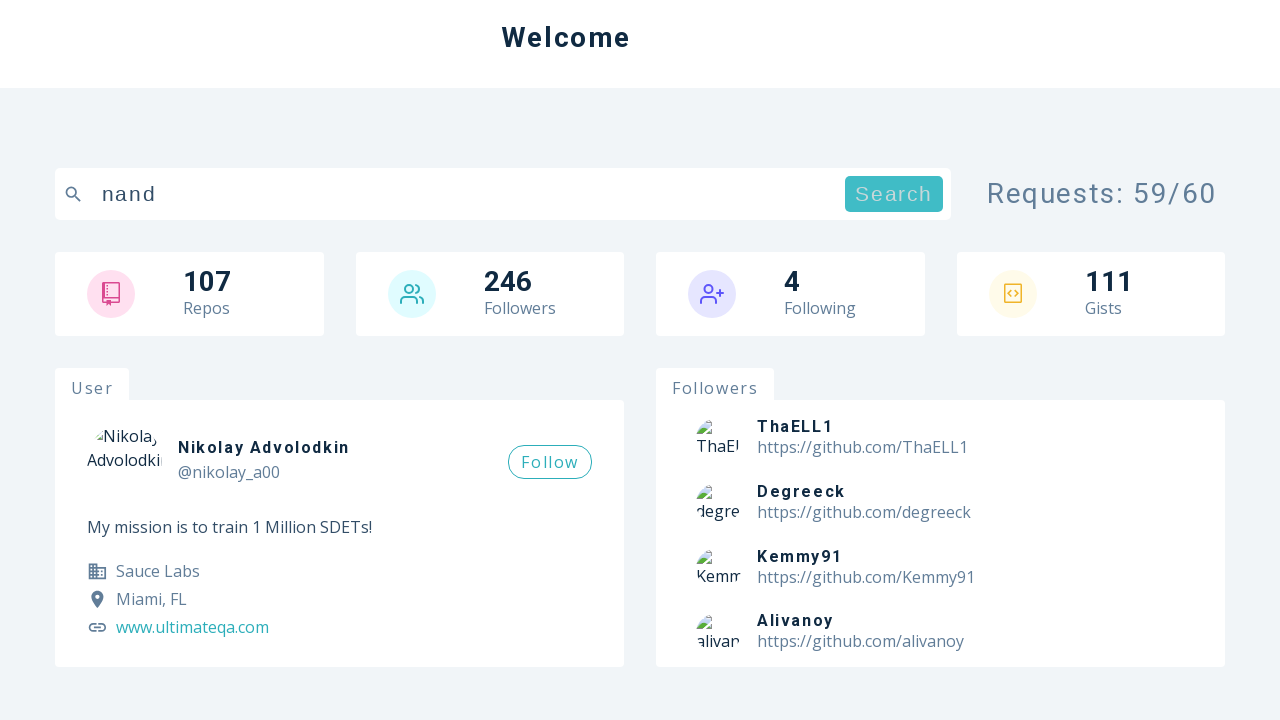

Search results loaded successfully
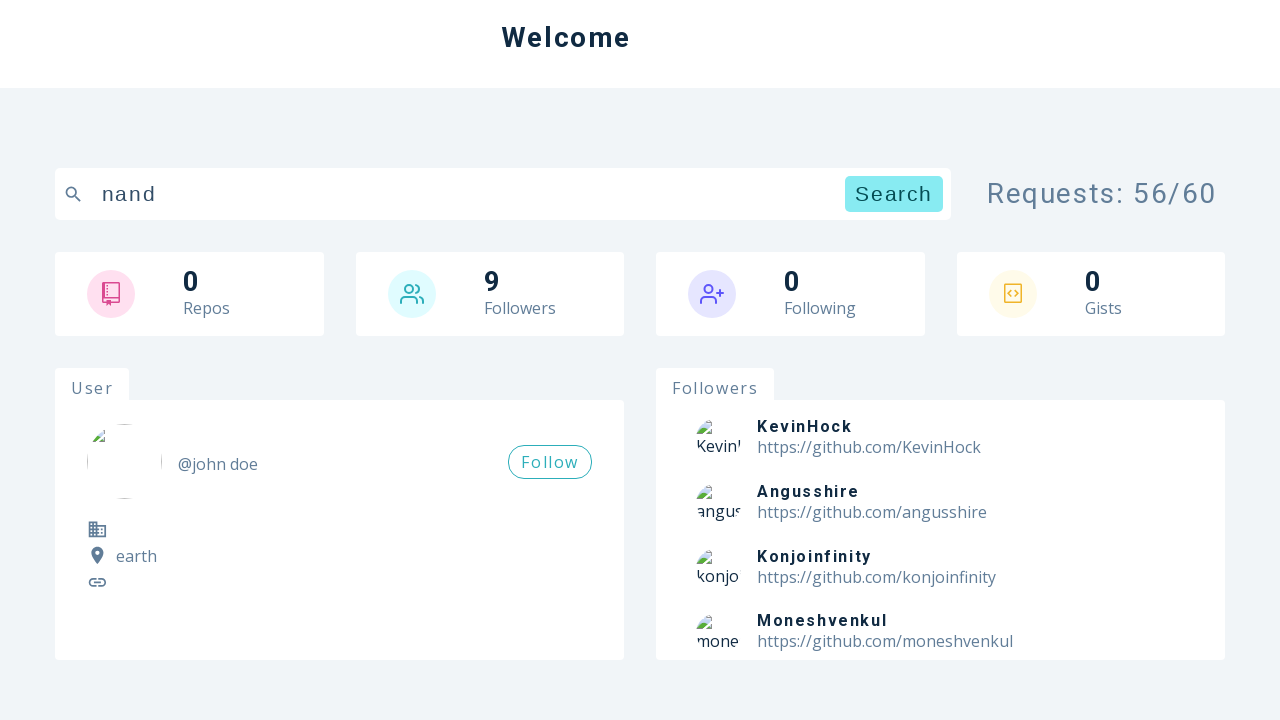

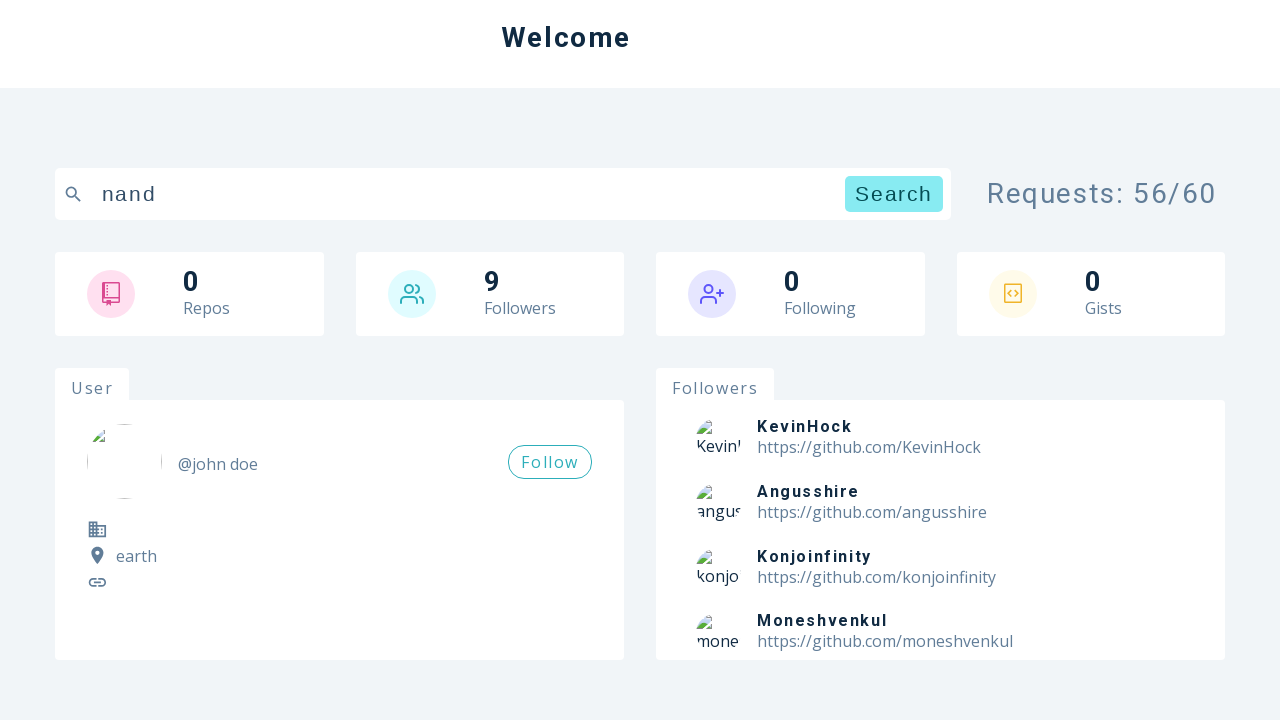